Tests the jQuery UI Resizable widget by navigating to the Resizable demo page, switching to the iframe, and dragging the resize handle to resize an element

Starting URL: https://jqueryui.com/

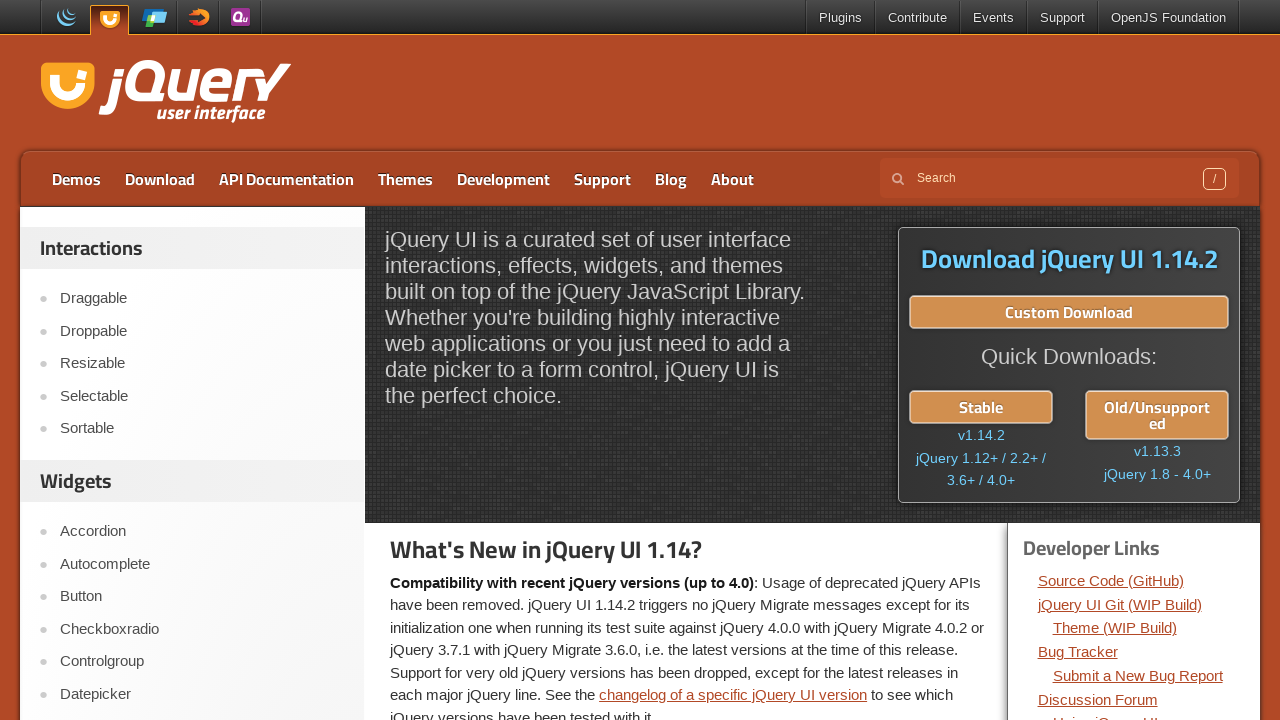

Clicked on the Resizable link in the navigation at (202, 364) on a:has-text('Resizable')
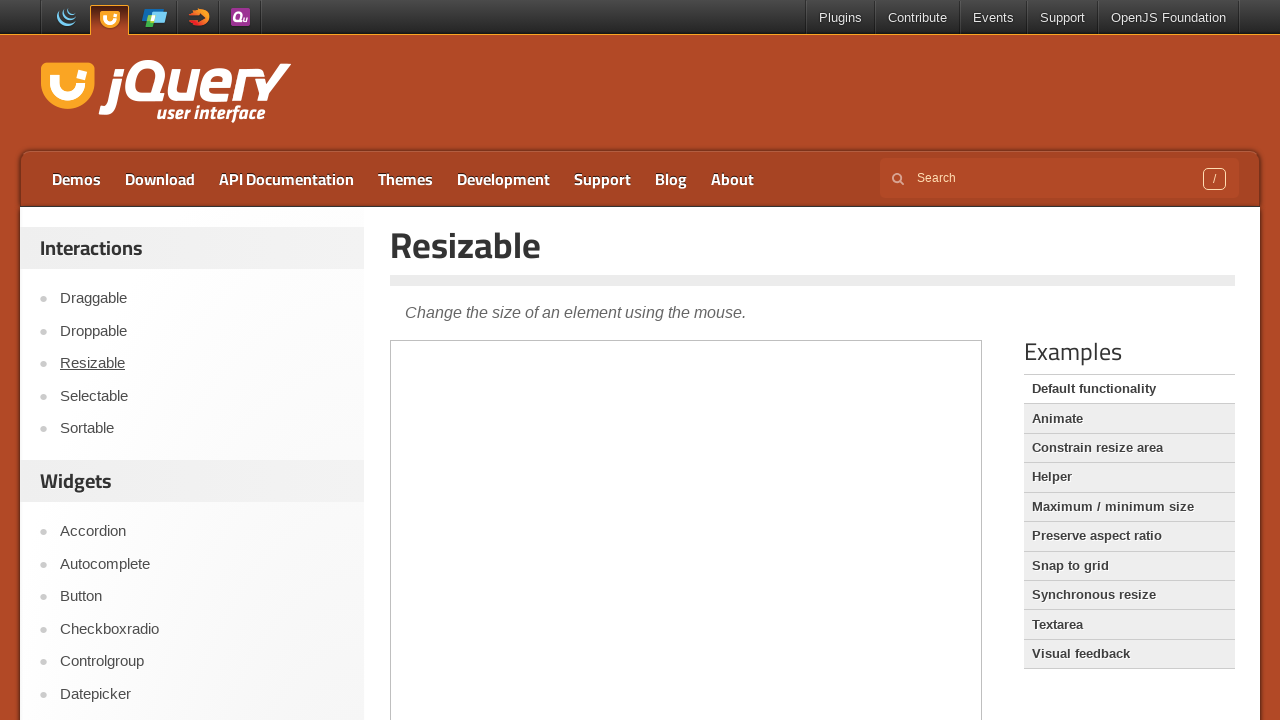

Located the demo iframe
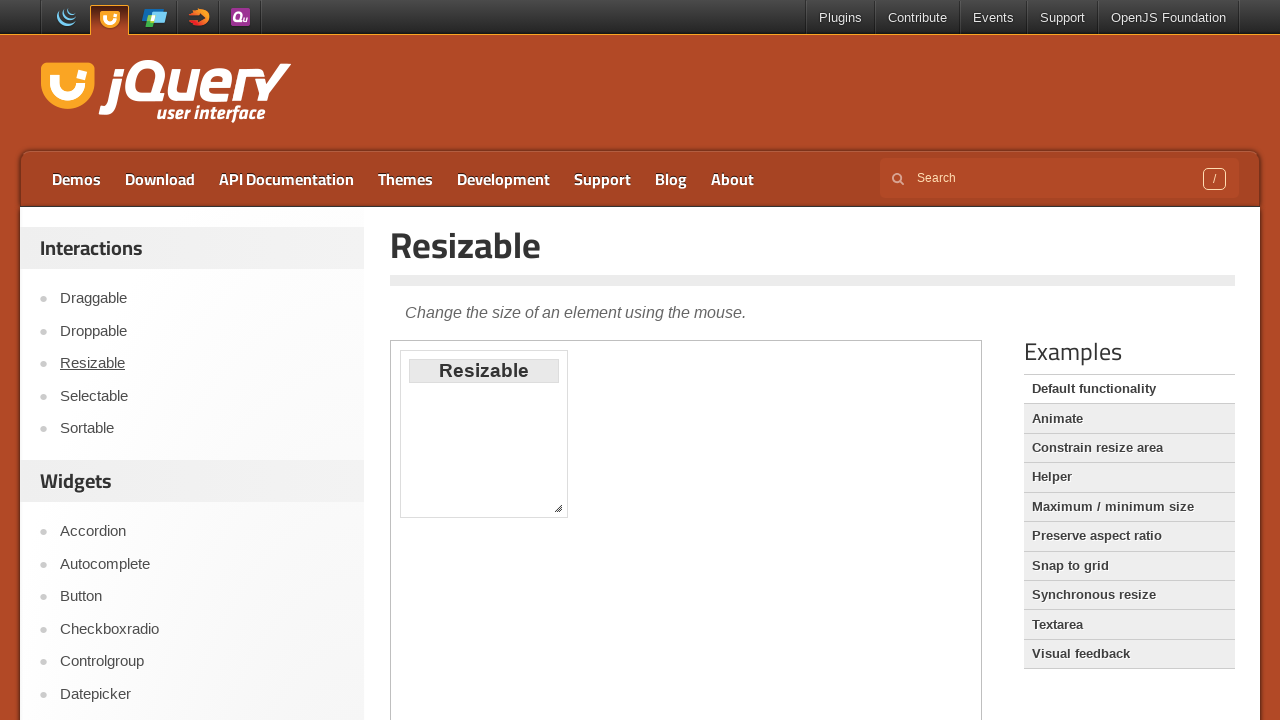

Located the resize handle element (east/right handle)
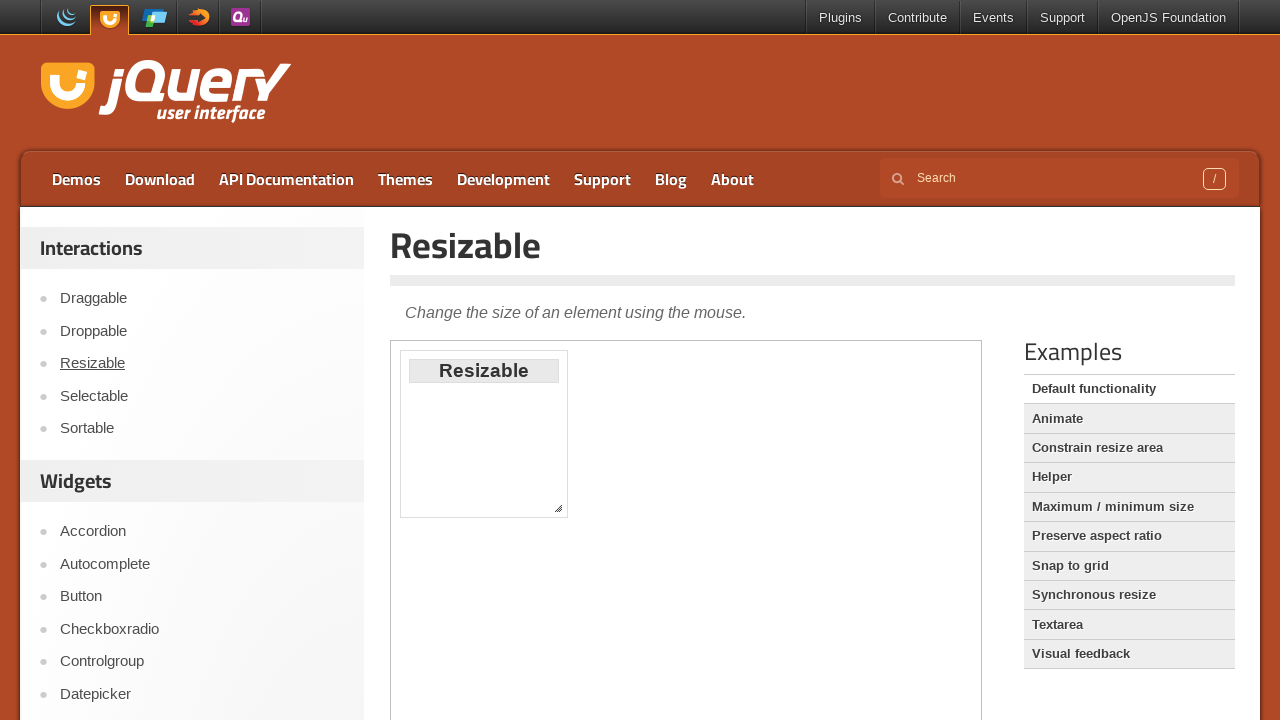

Resize handle is now visible
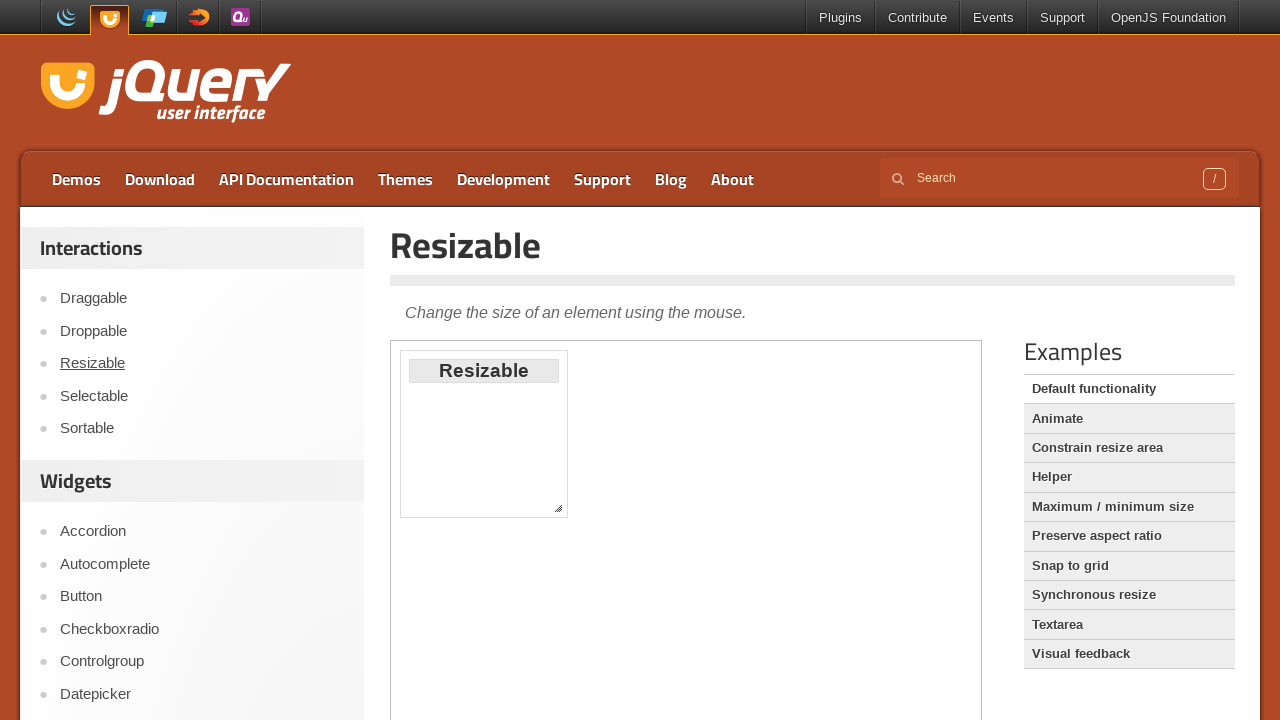

Retrieved bounding box of the resize handle
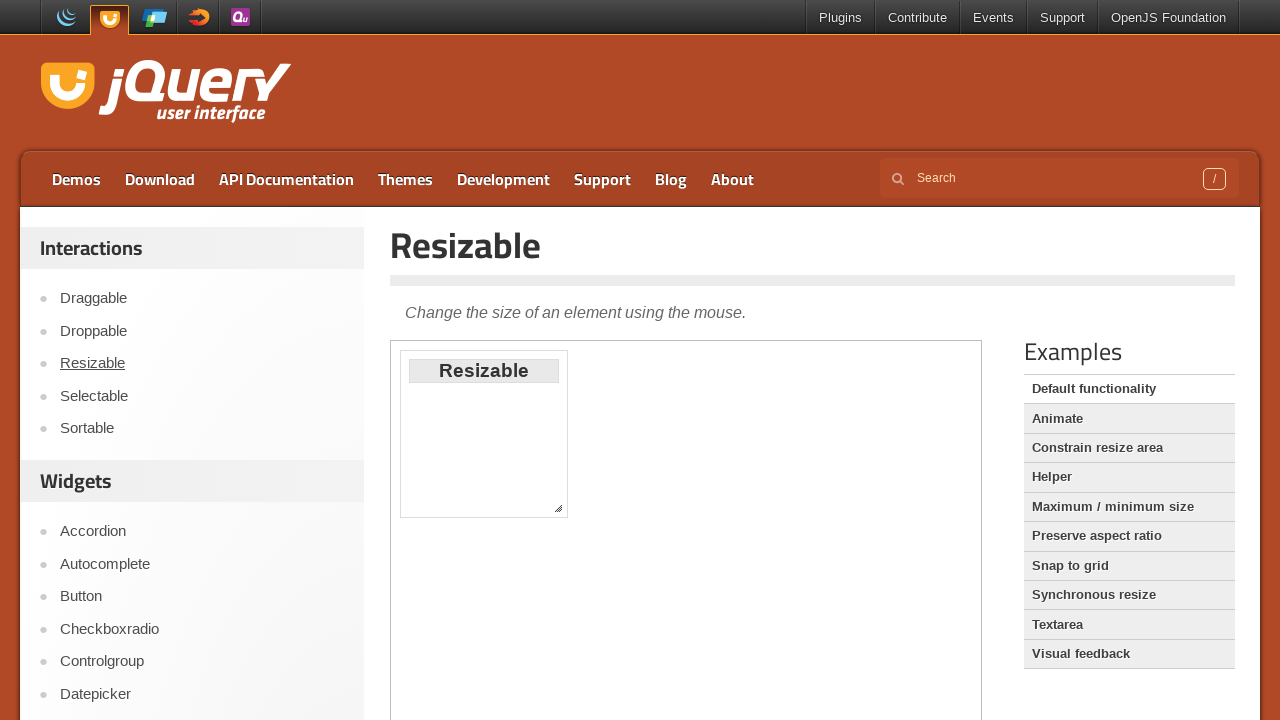

Moved mouse to the center of the resize handle at (569, 434)
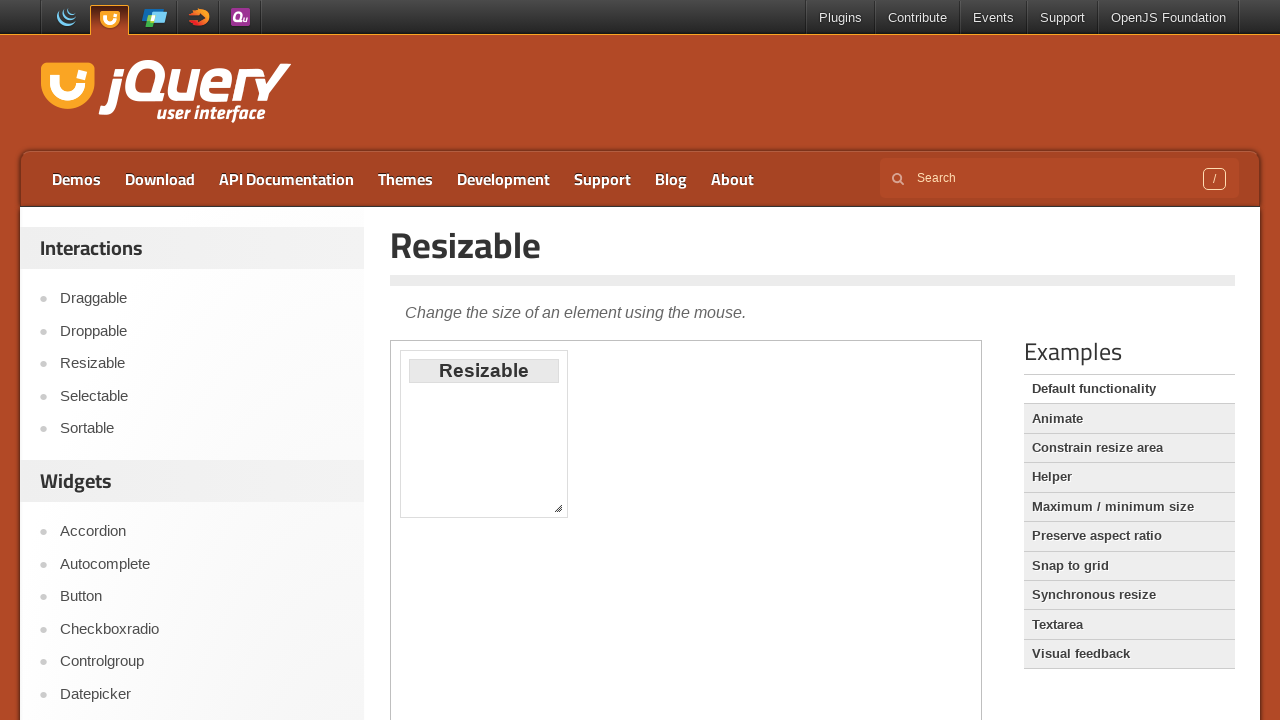

Pressed down the mouse button on the resize handle at (569, 434)
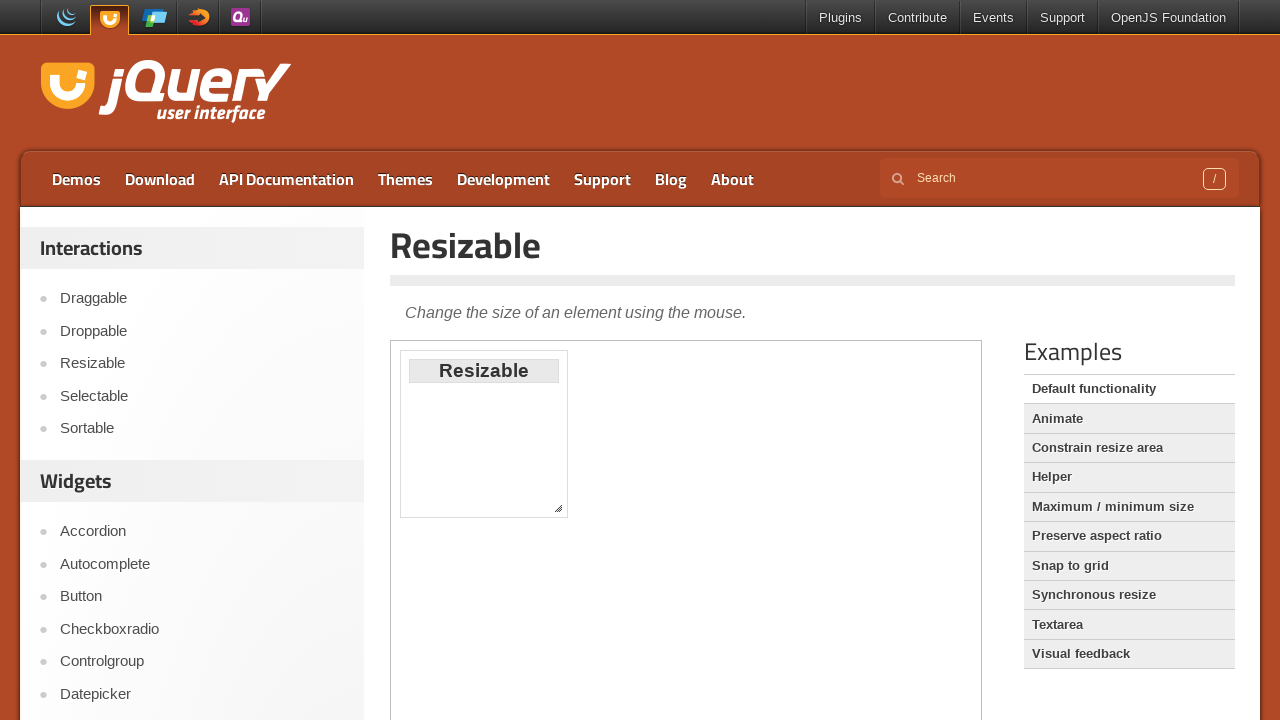

Dragged the resize handle 150 pixels right and 150 pixels down at (719, 584)
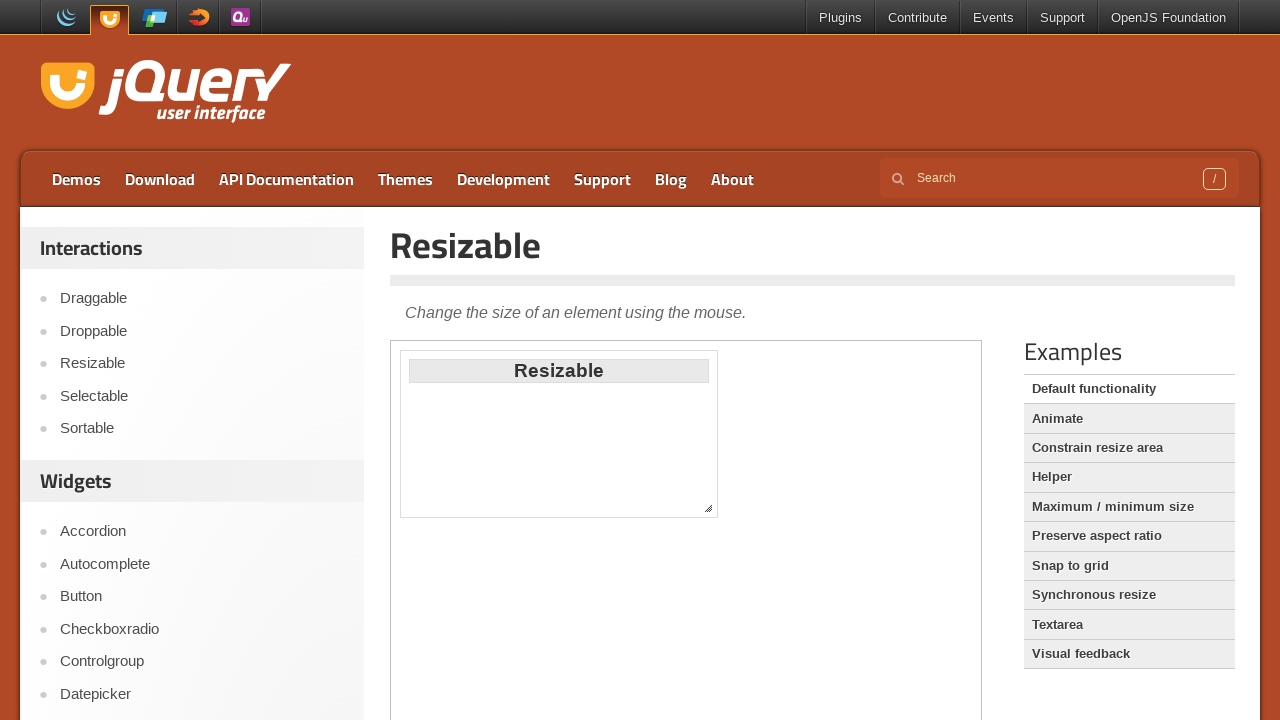

Released the mouse button to complete the resize operation at (719, 584)
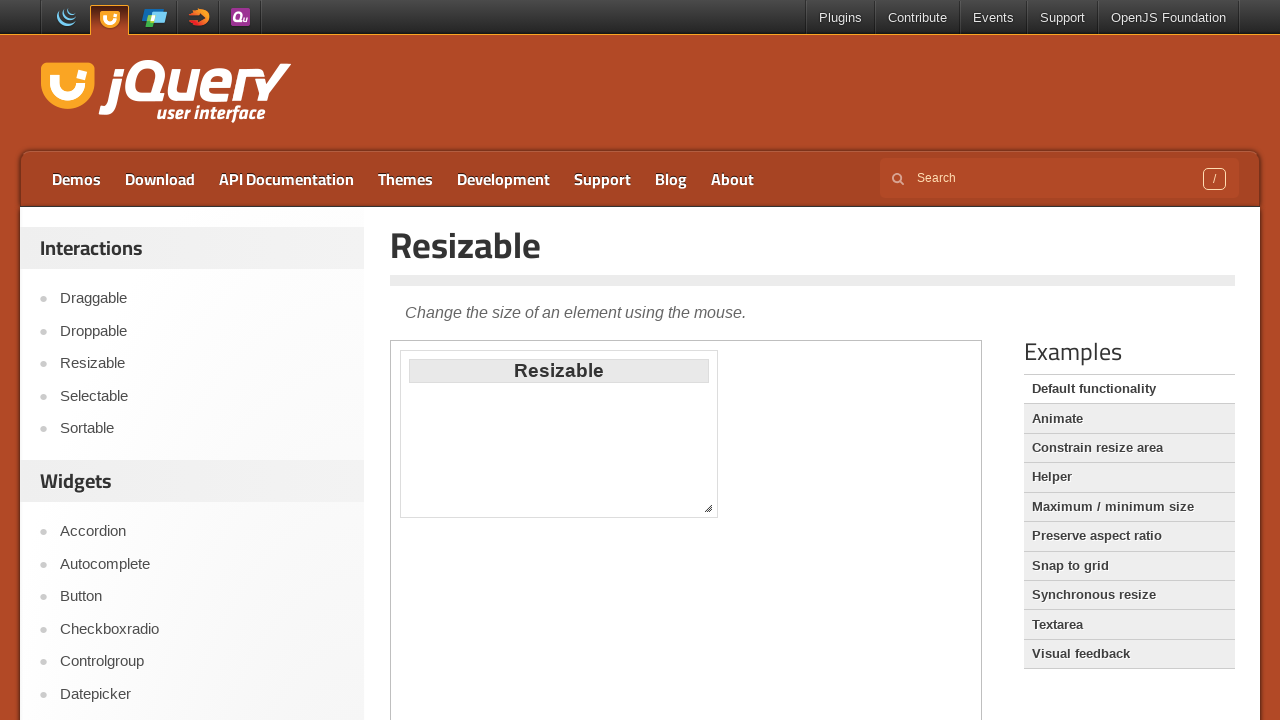

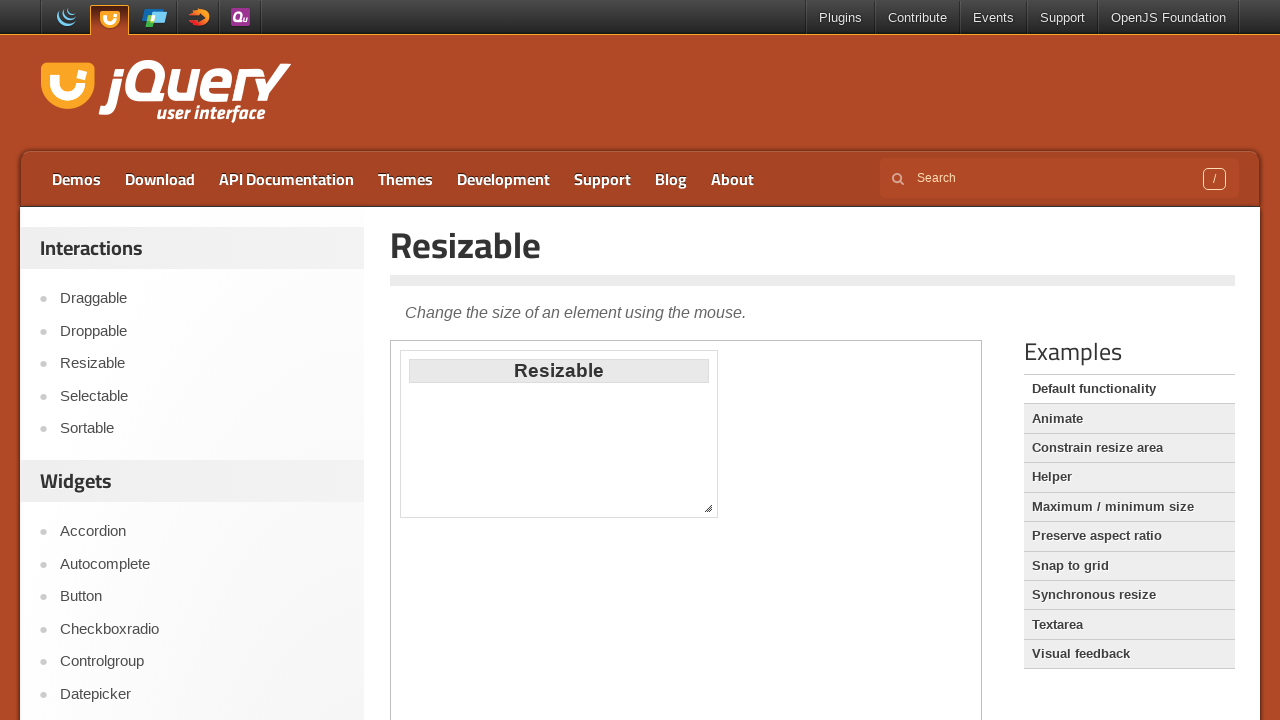